Navigates to the ToolsQA automation practice form page and verifies that links are present on the page by waiting for anchor elements to load.

Starting URL: https://demoqa.com/automation-practice-form

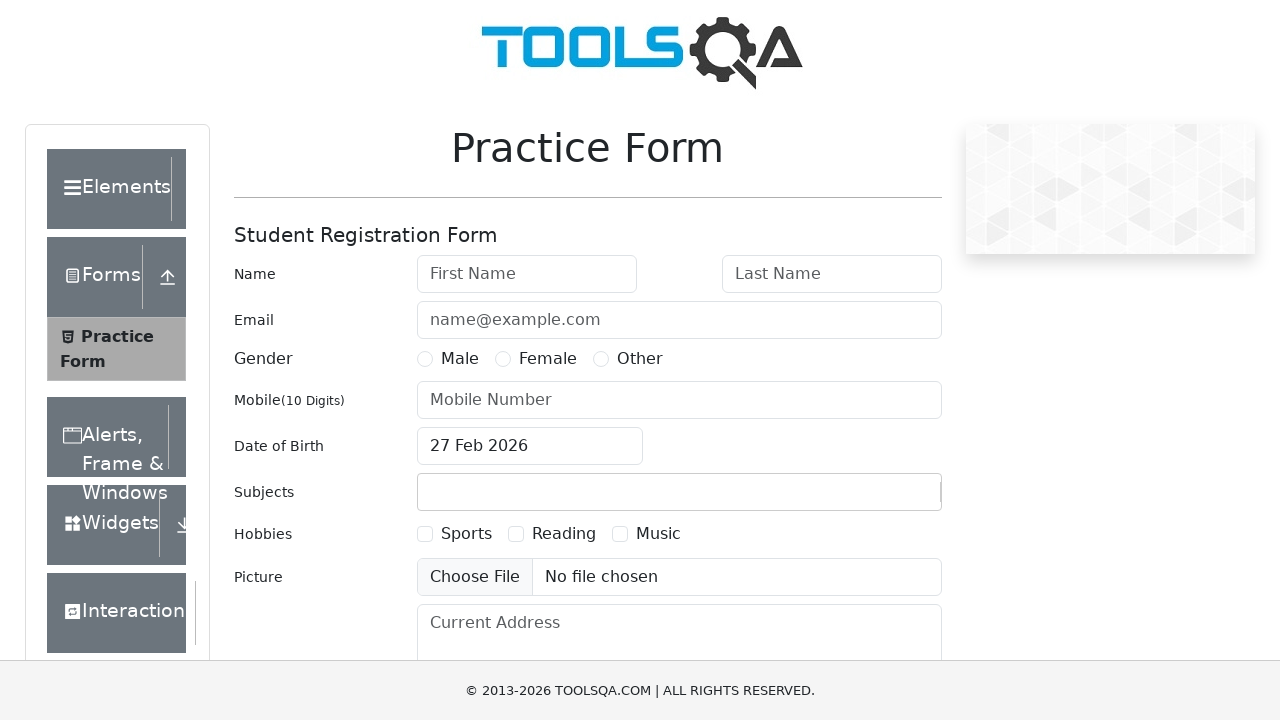

Waited for page to reach networkidle state
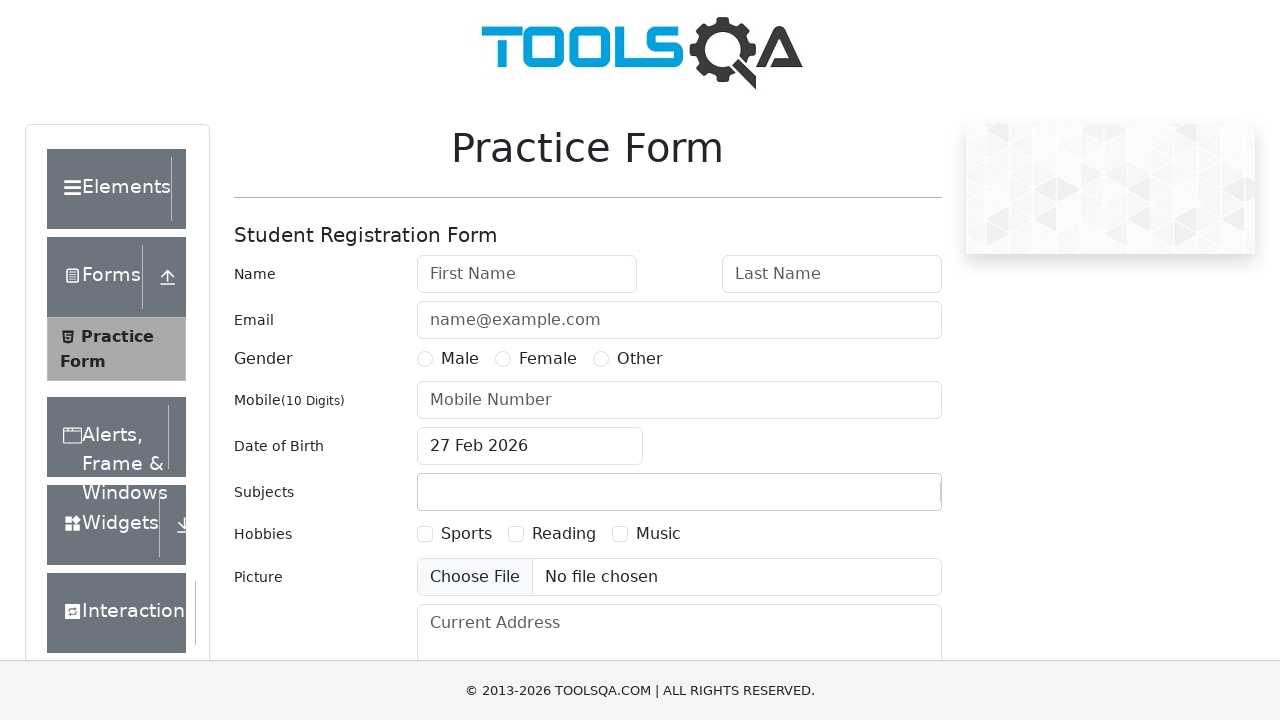

Waited for anchor elements to load on the page
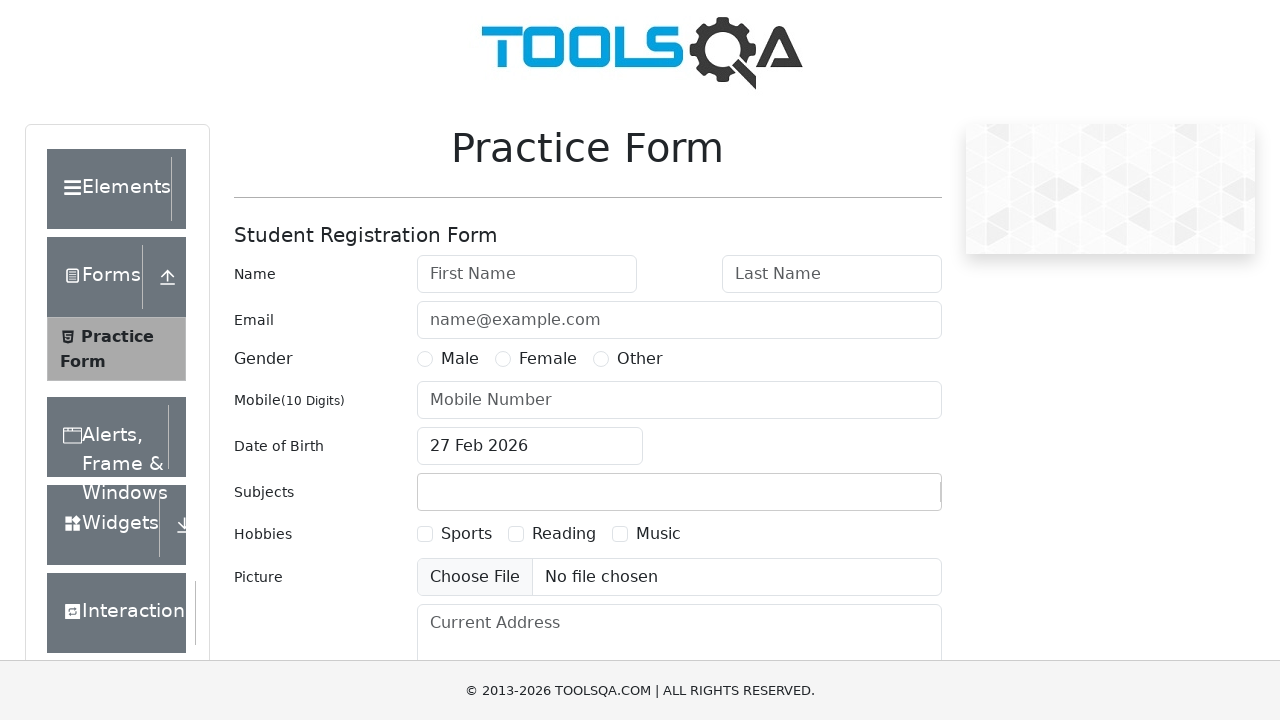

Retrieved all anchor elements from the page
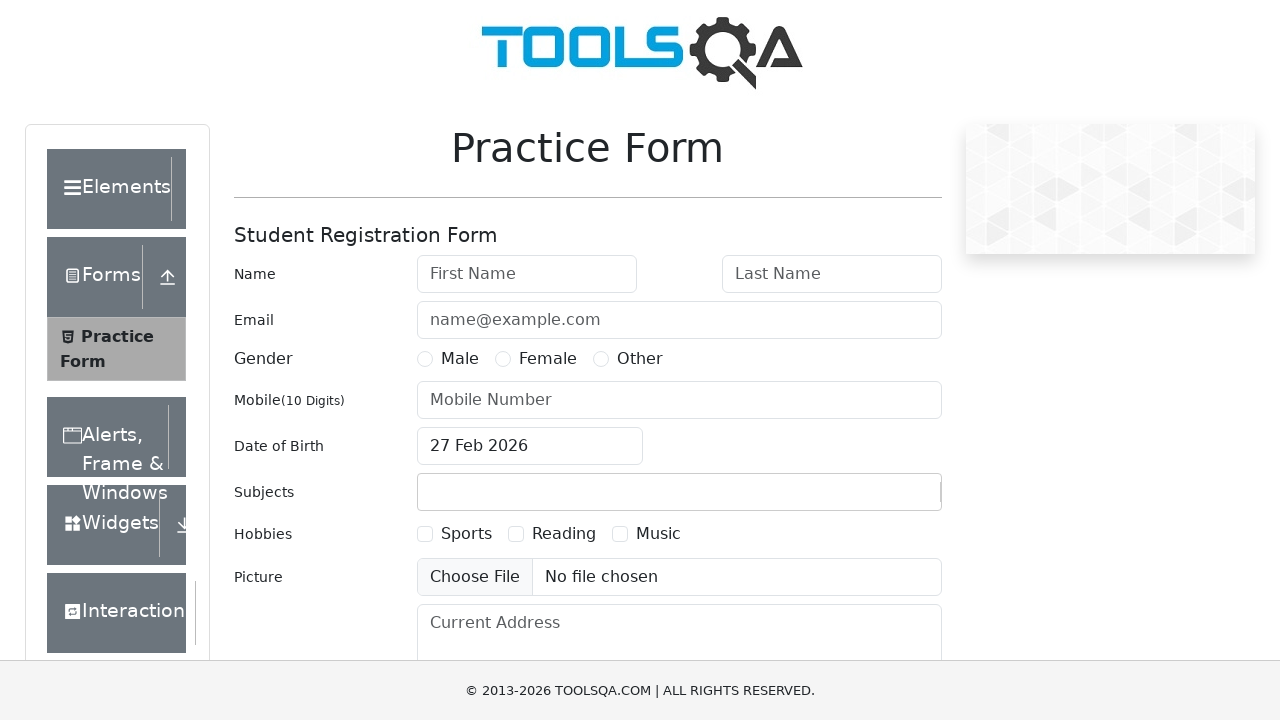

Verified that 34 links are present on the page
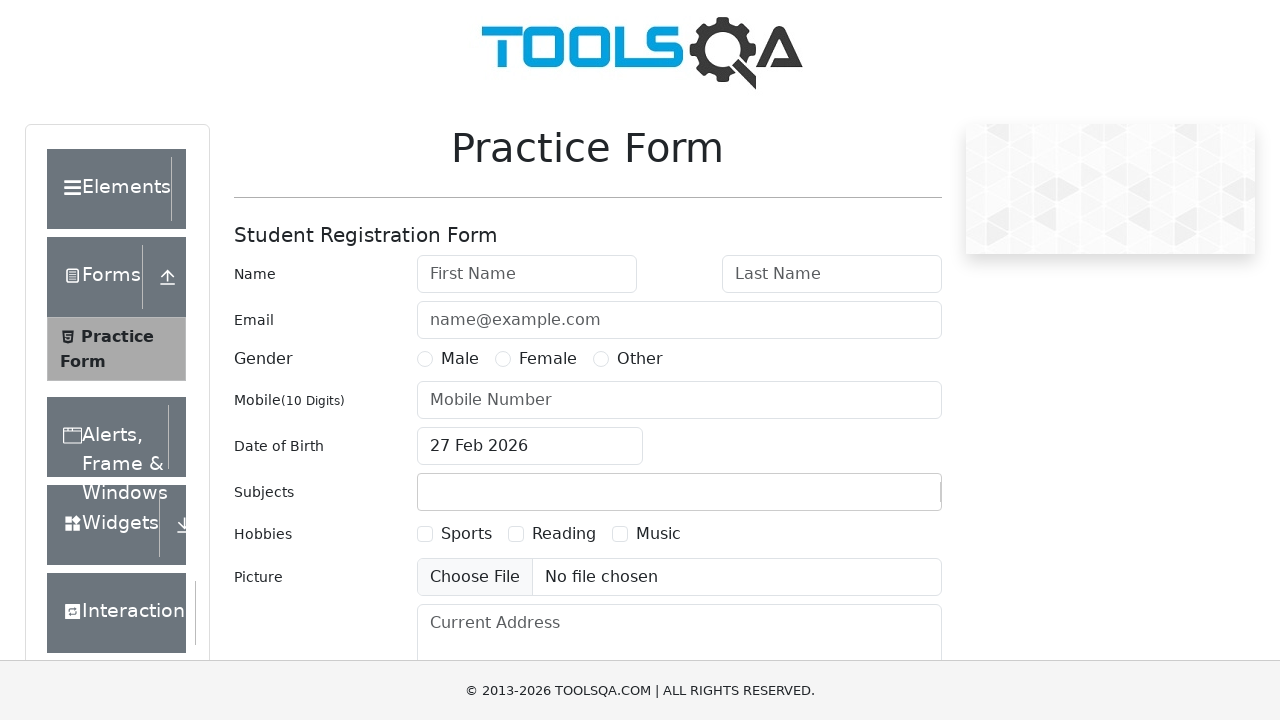

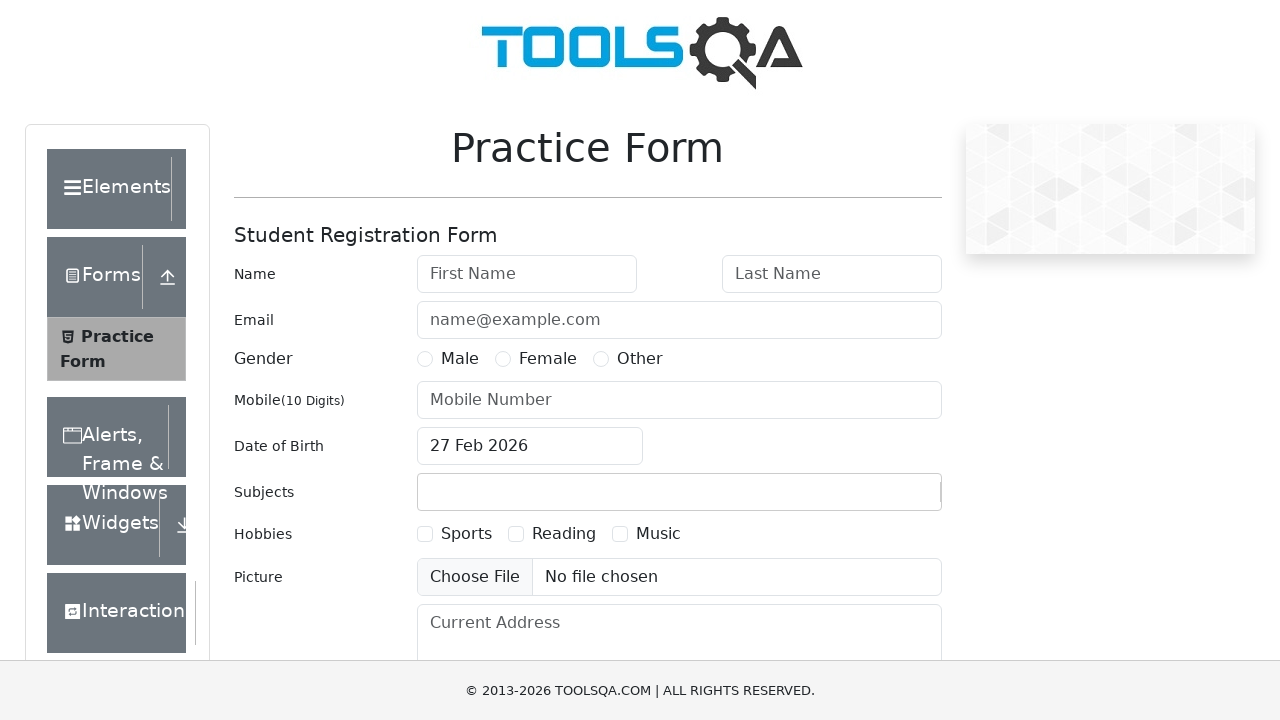